Tests dropdown select functionality by selecting Option 3, then Option 2, and verifying the result message displays the correct selected option

Starting URL: https://kristinek.github.io/site/examples/actions

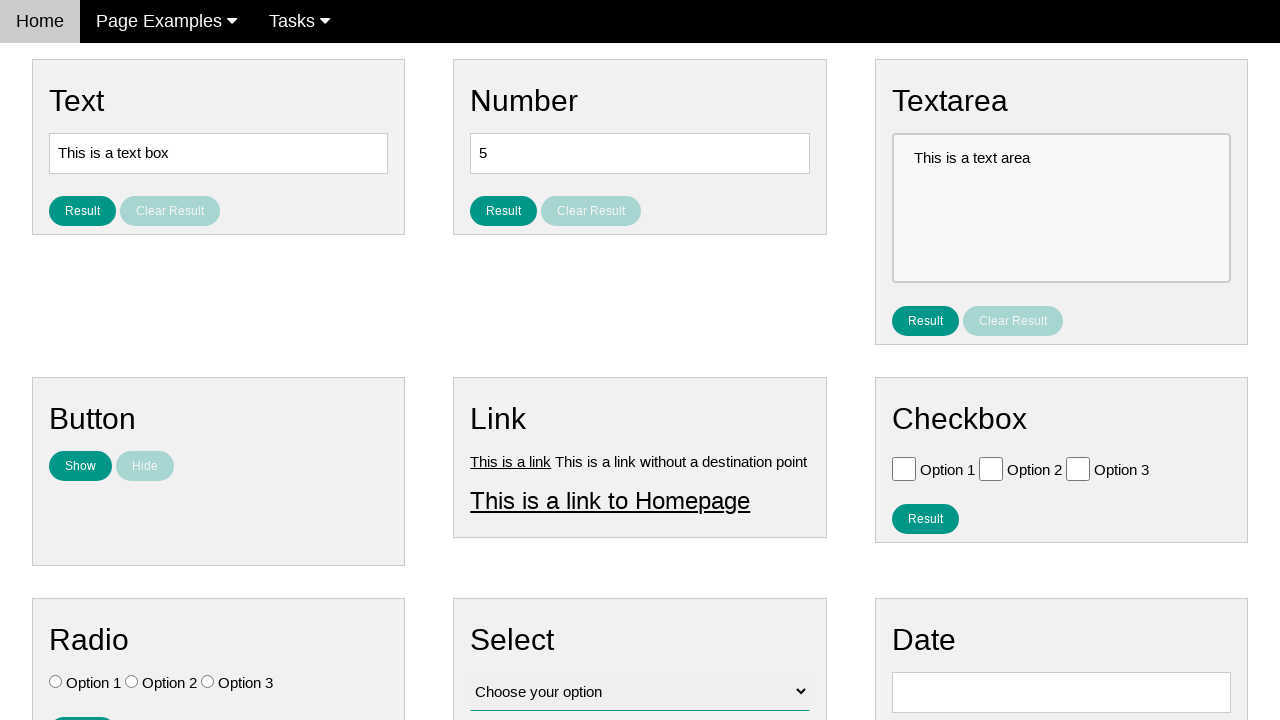

Selected Option 3 from dropdown by index on #vfb-12
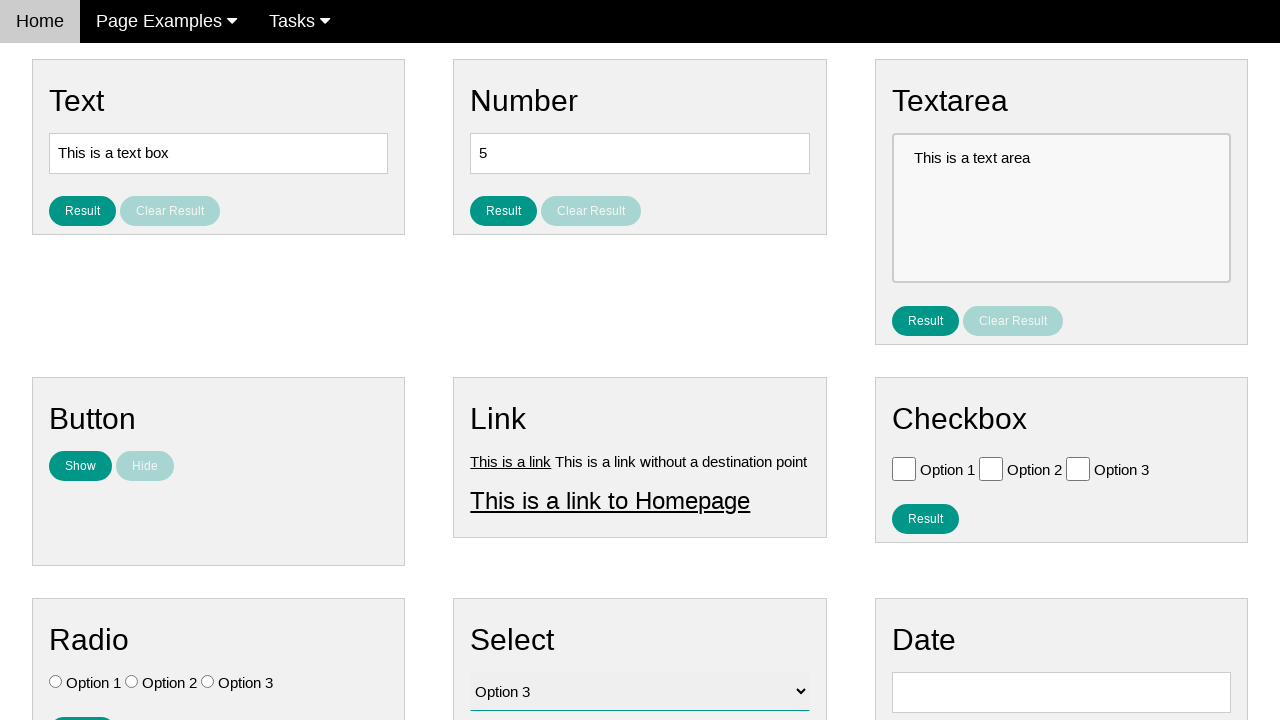

Verified Option 3 is selected
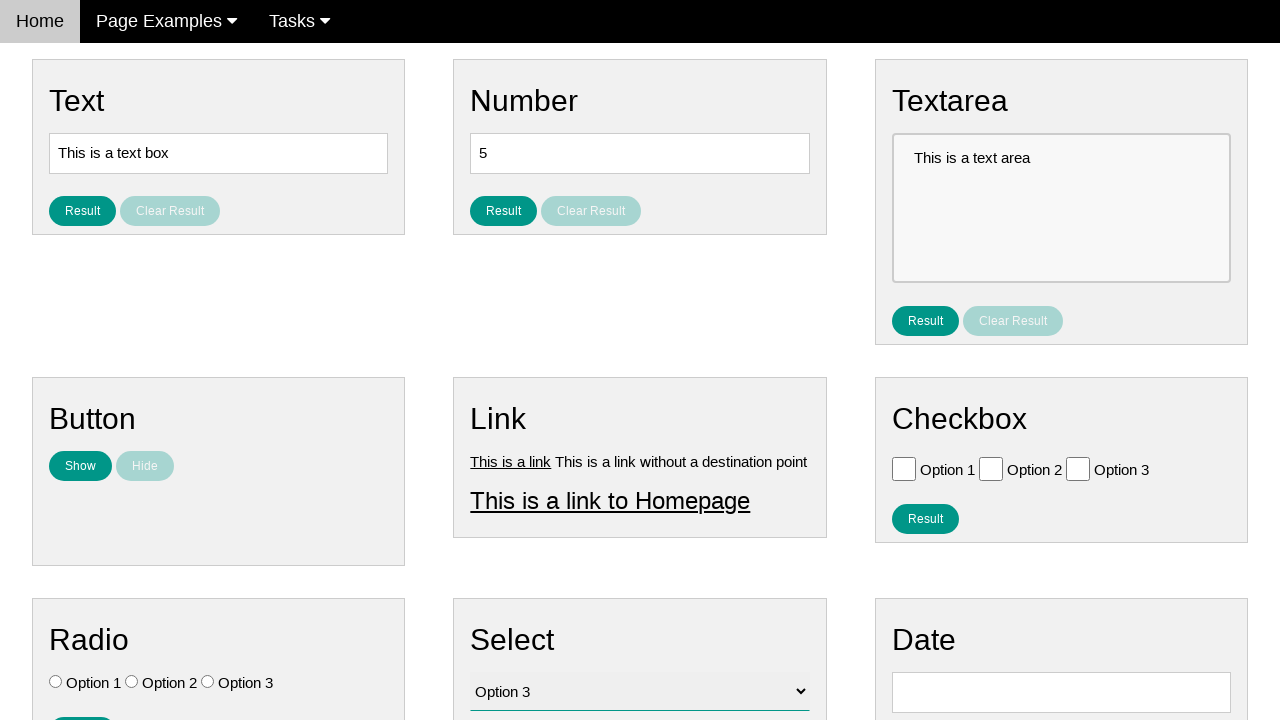

Selected Option 2 from dropdown by label on #vfb-12
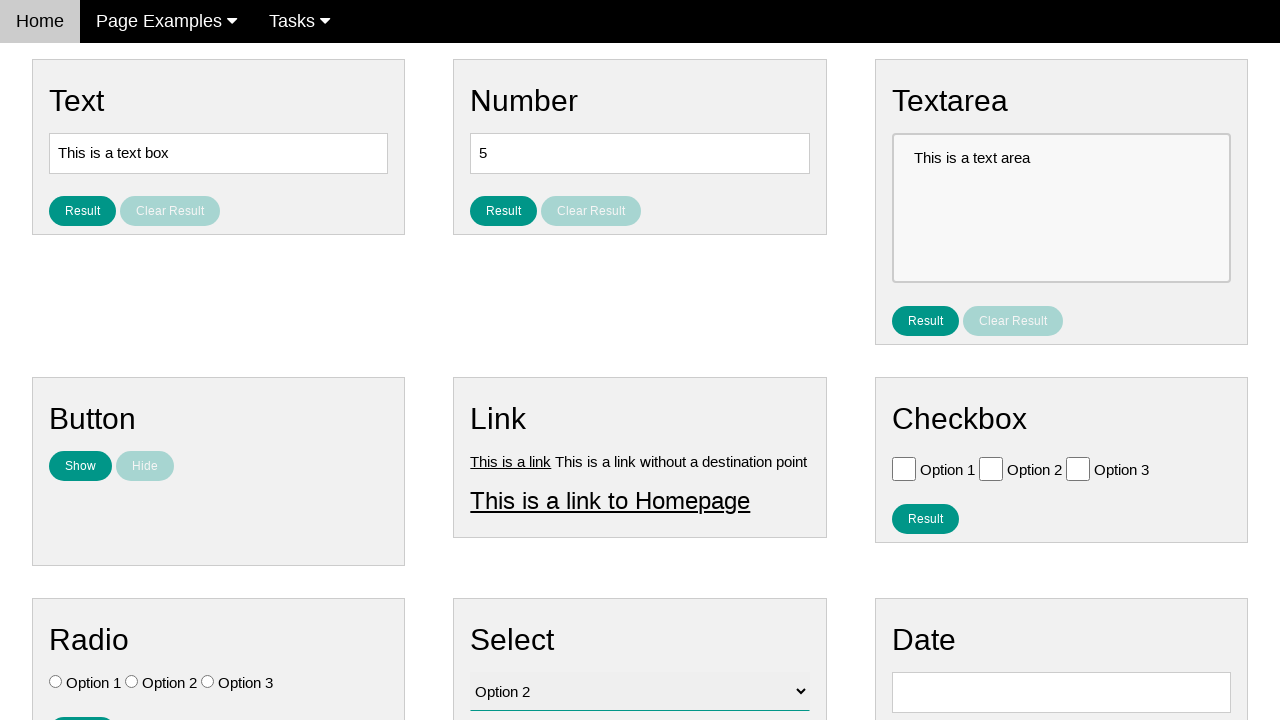

Clicked result button at (504, 424) on #result_button_select
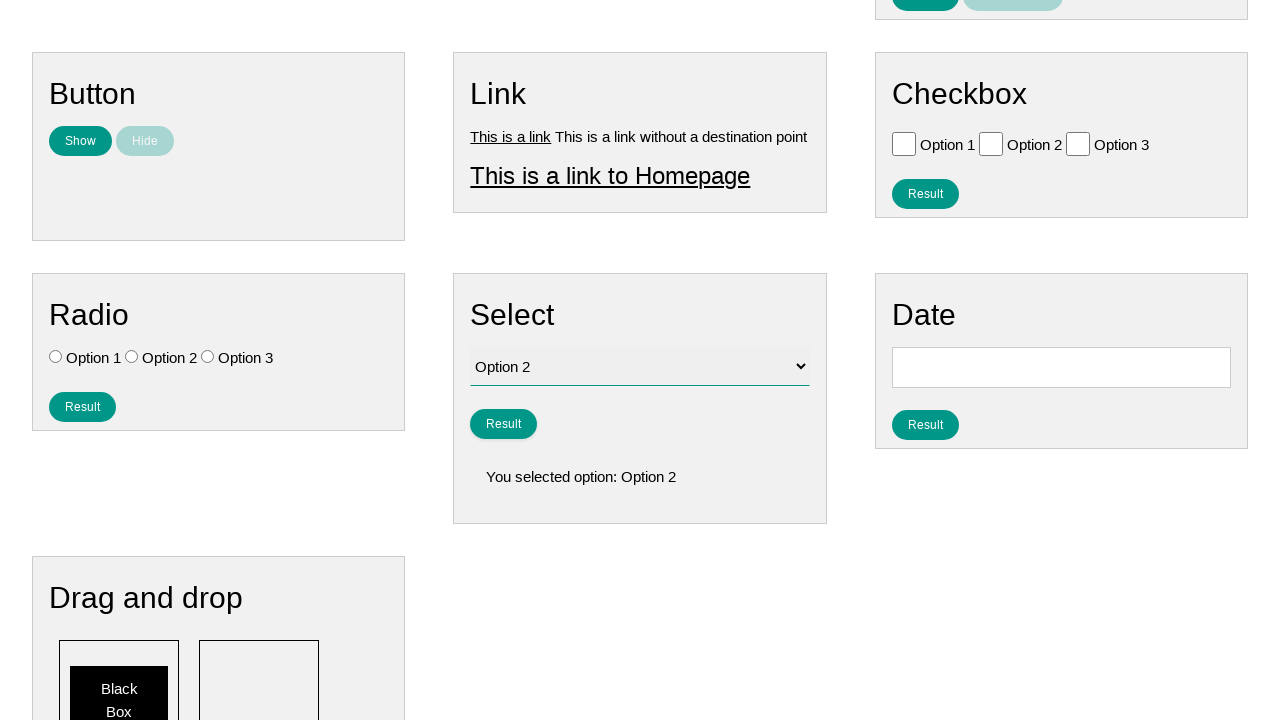

Verified result message displays 'You selected option: Option 2'
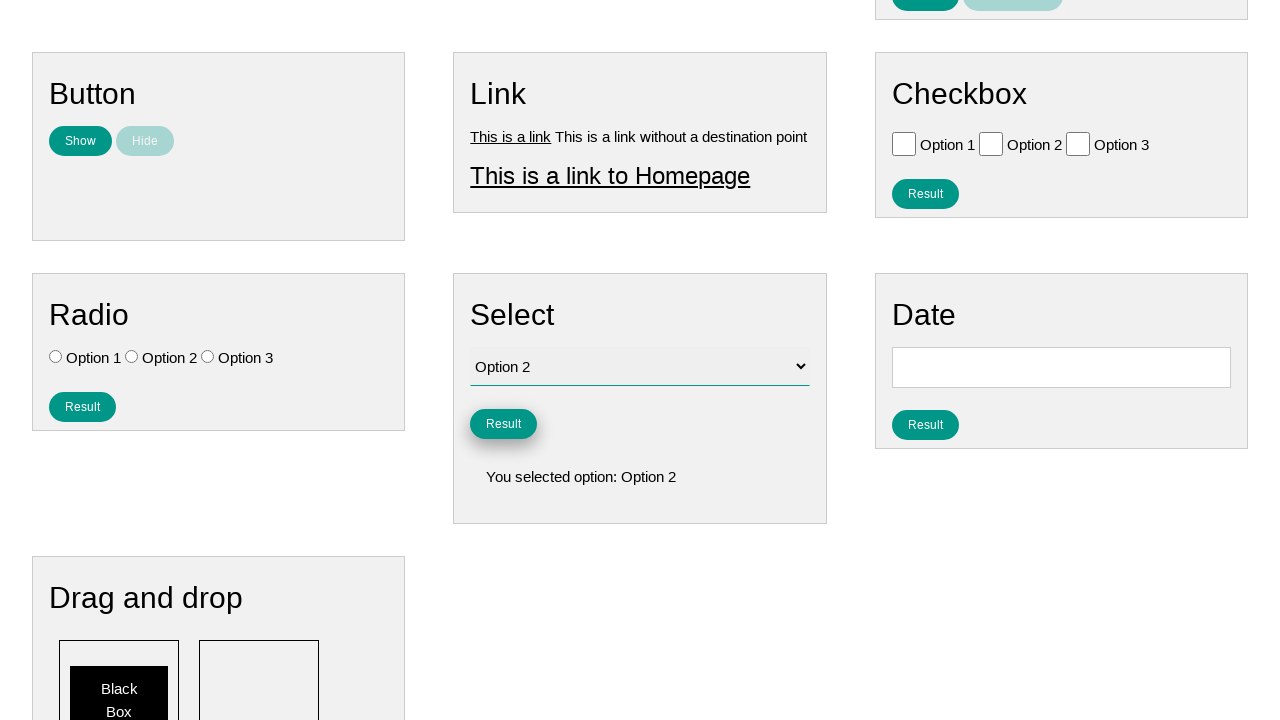

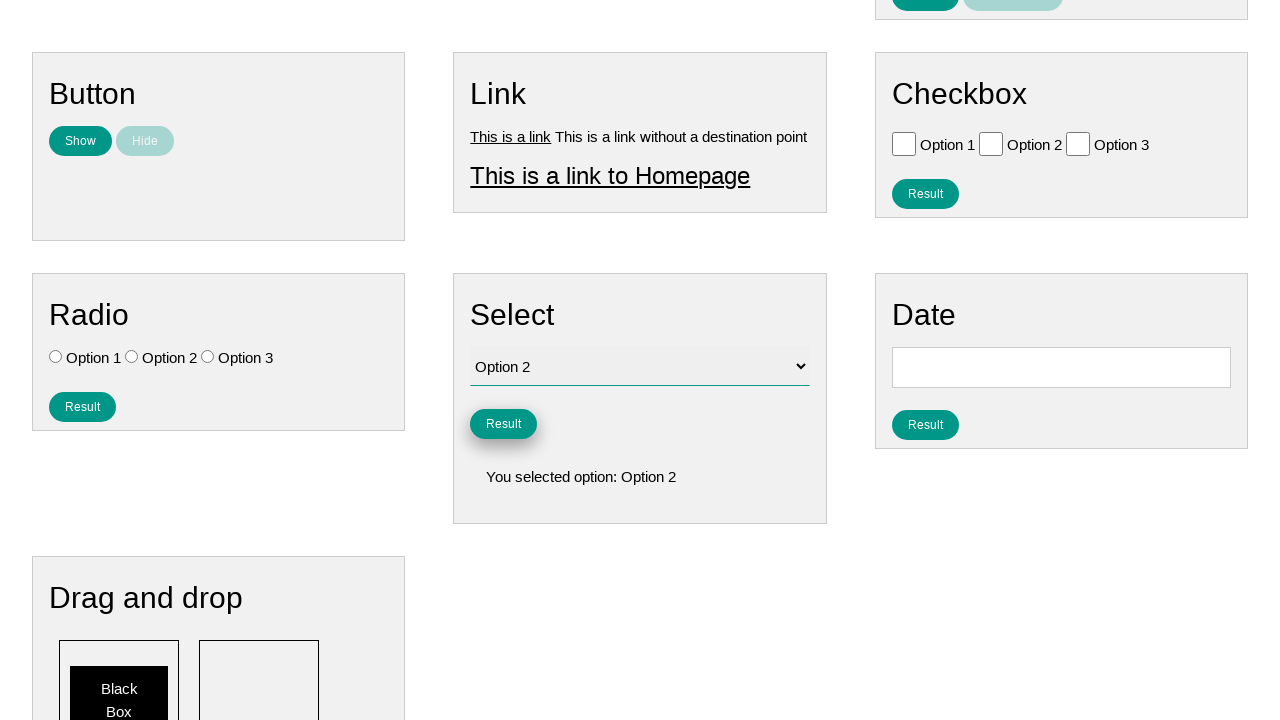